Navigates to the test address book homepage and sets up the browser window

Starting URL: http://a.testaddressbook.com/

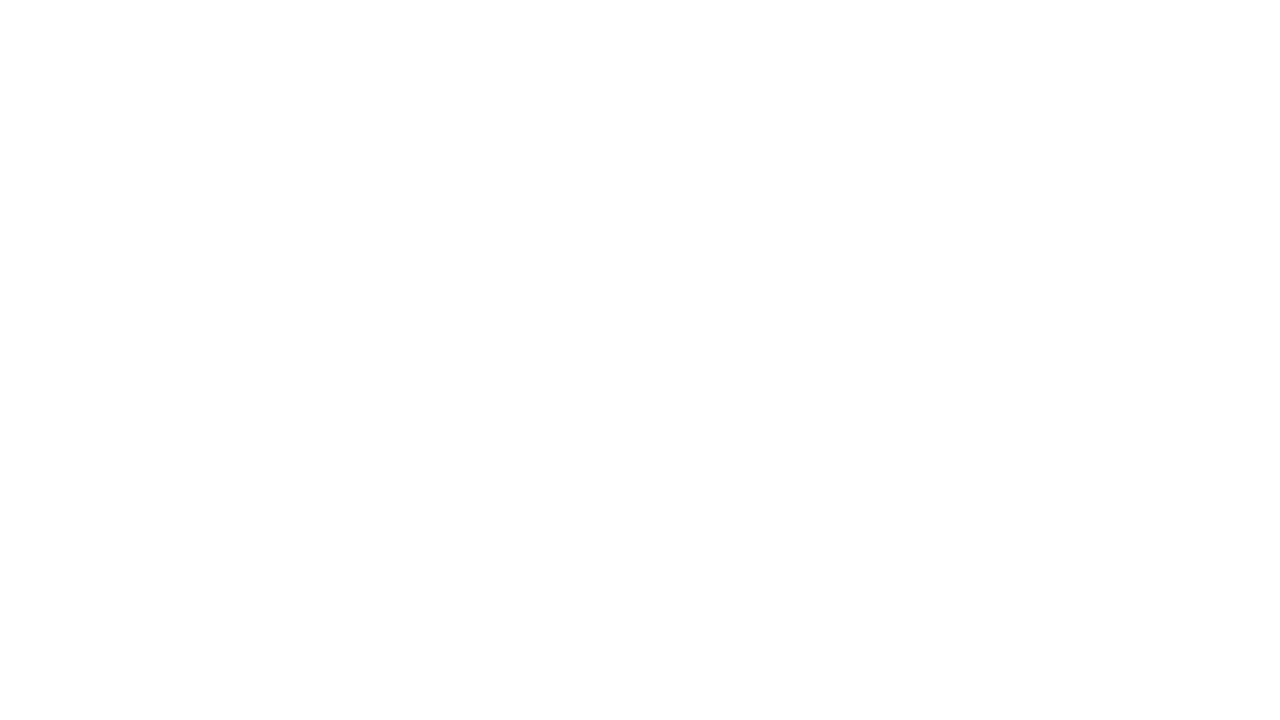

Set viewport size to 1920x1080
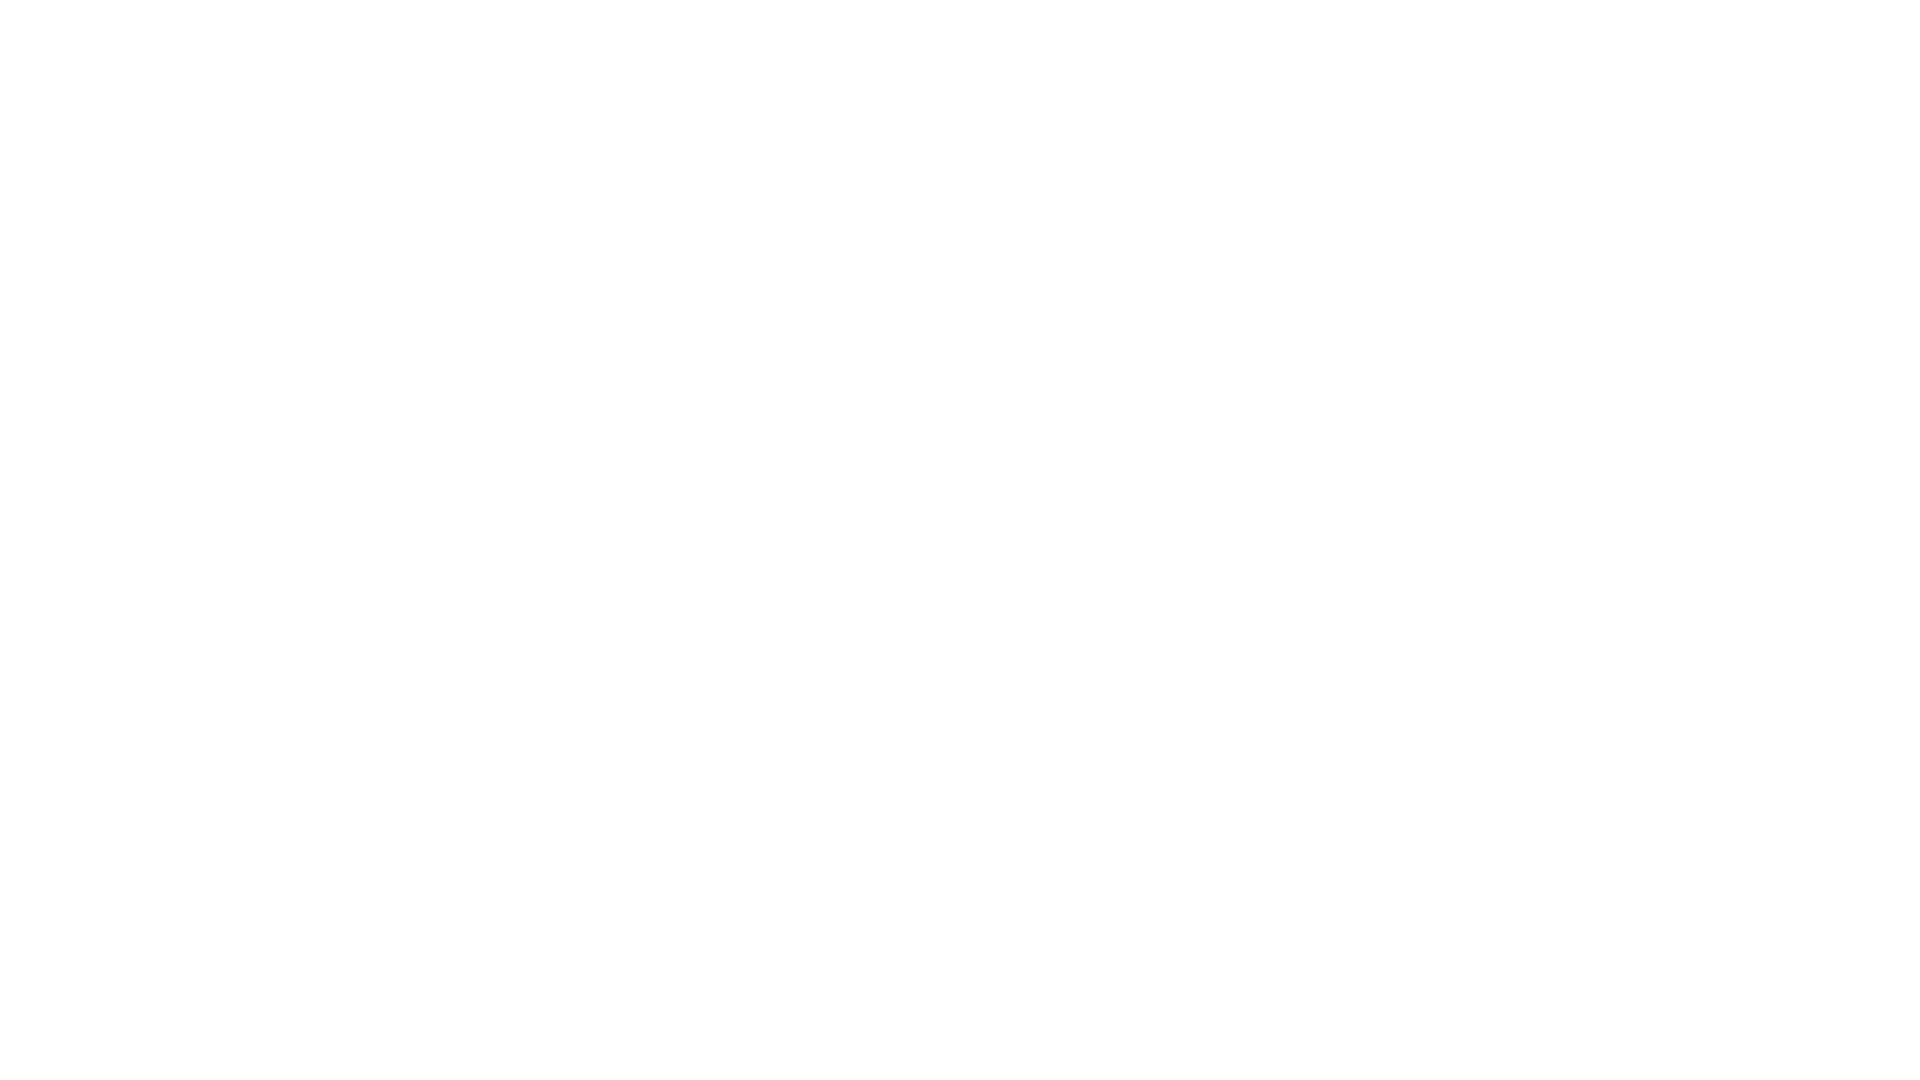

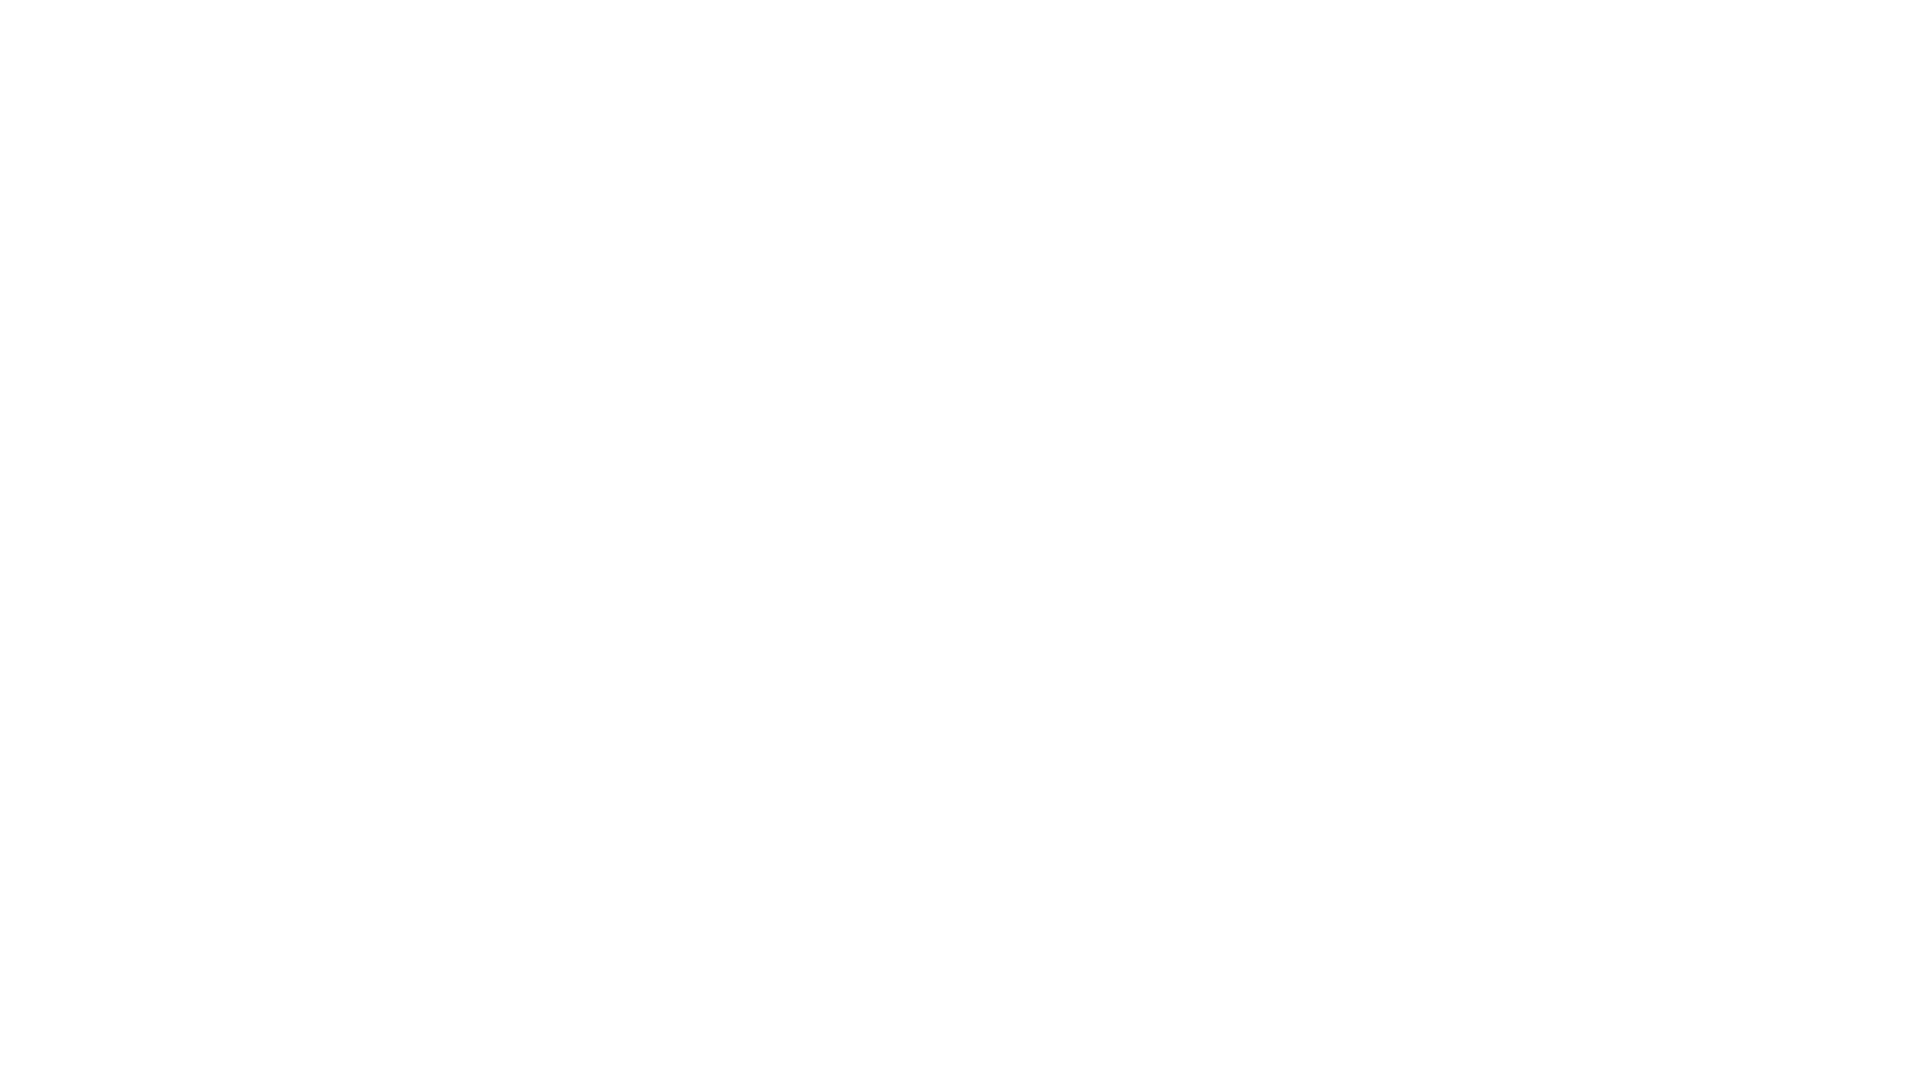